Opens the Demoblaze e-commerce demo site homepage and clicks on the Samsung Galaxy S6 product to view its details.

Starting URL: https://demoblaze.com/index.html

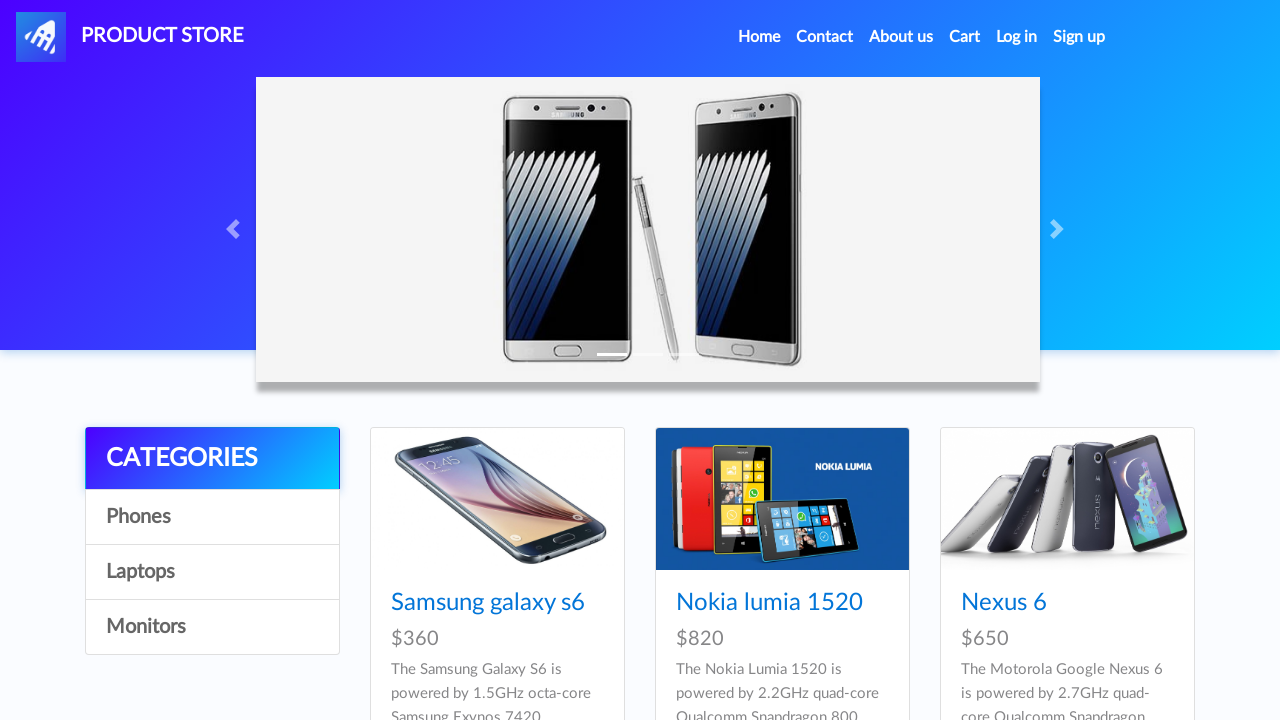

Waited for Samsung Galaxy S6 product link to load
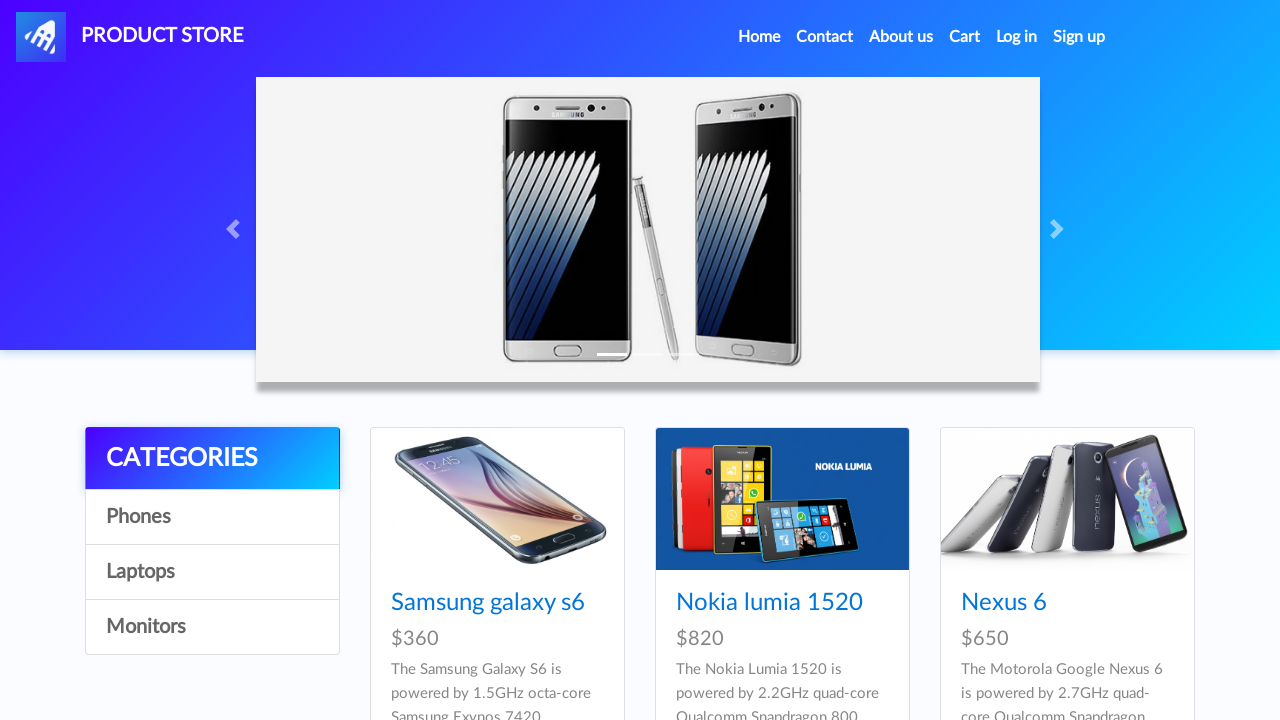

Clicked on Samsung Galaxy S6 product link at (488, 603) on xpath=//a[text()='Samsung galaxy s6']
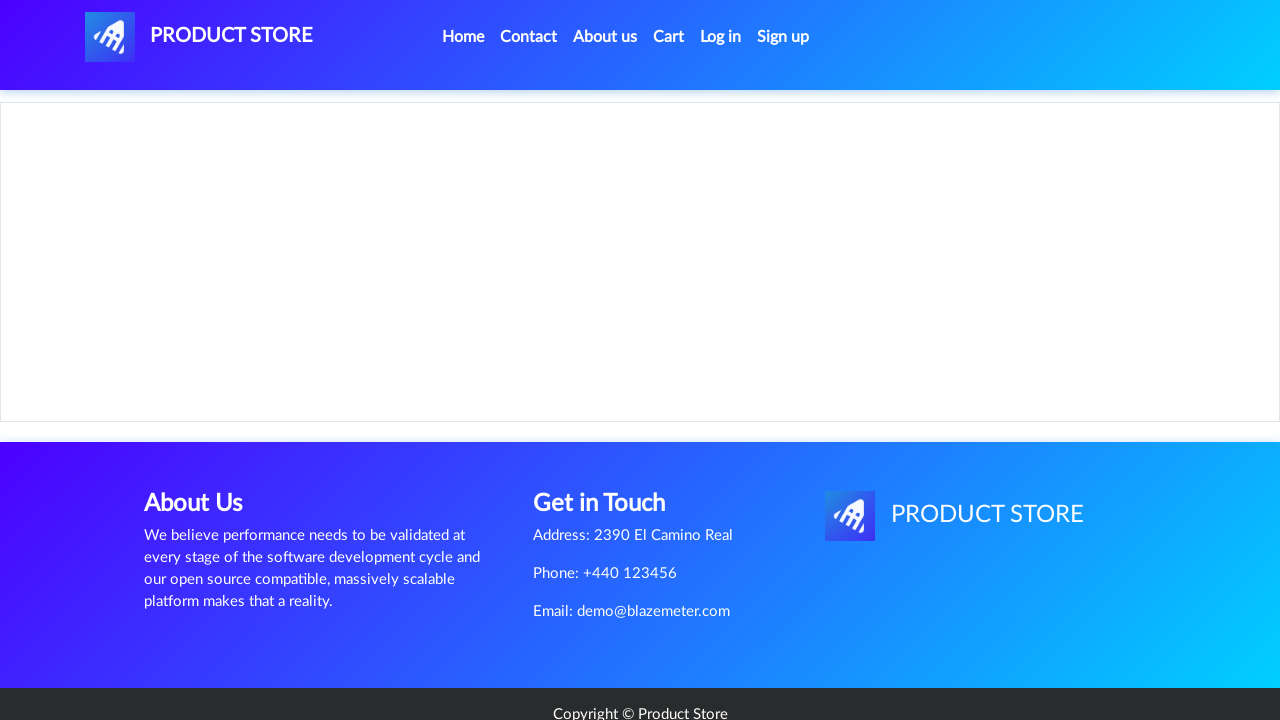

Product detail page loaded successfully
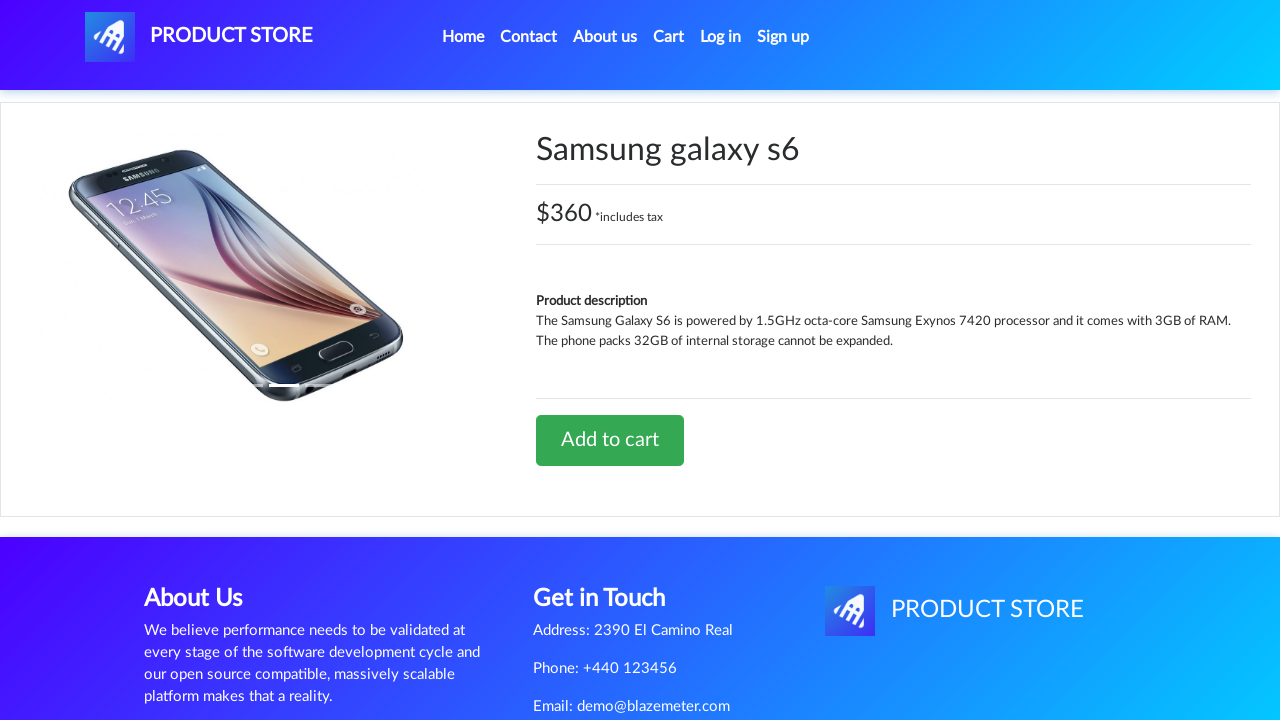

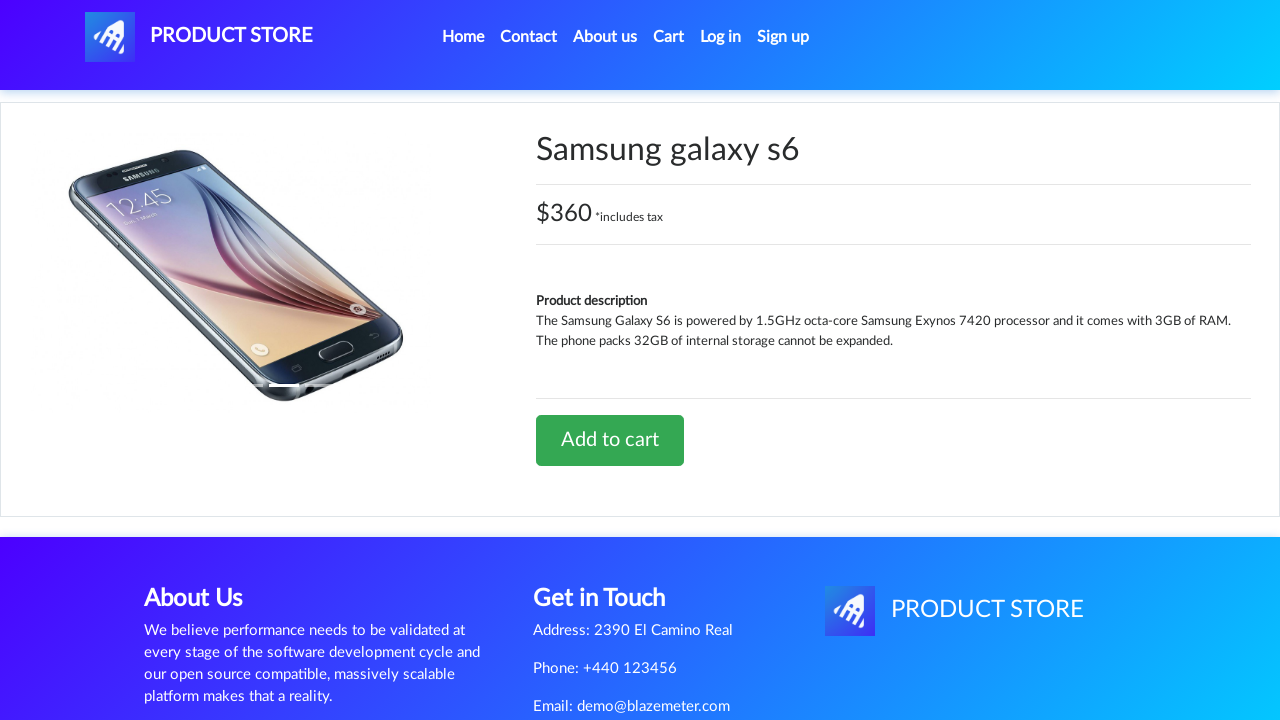